Navigates to a website and maximizes the browser window to test window management functionality

Starting URL: https://vctcpune.com/

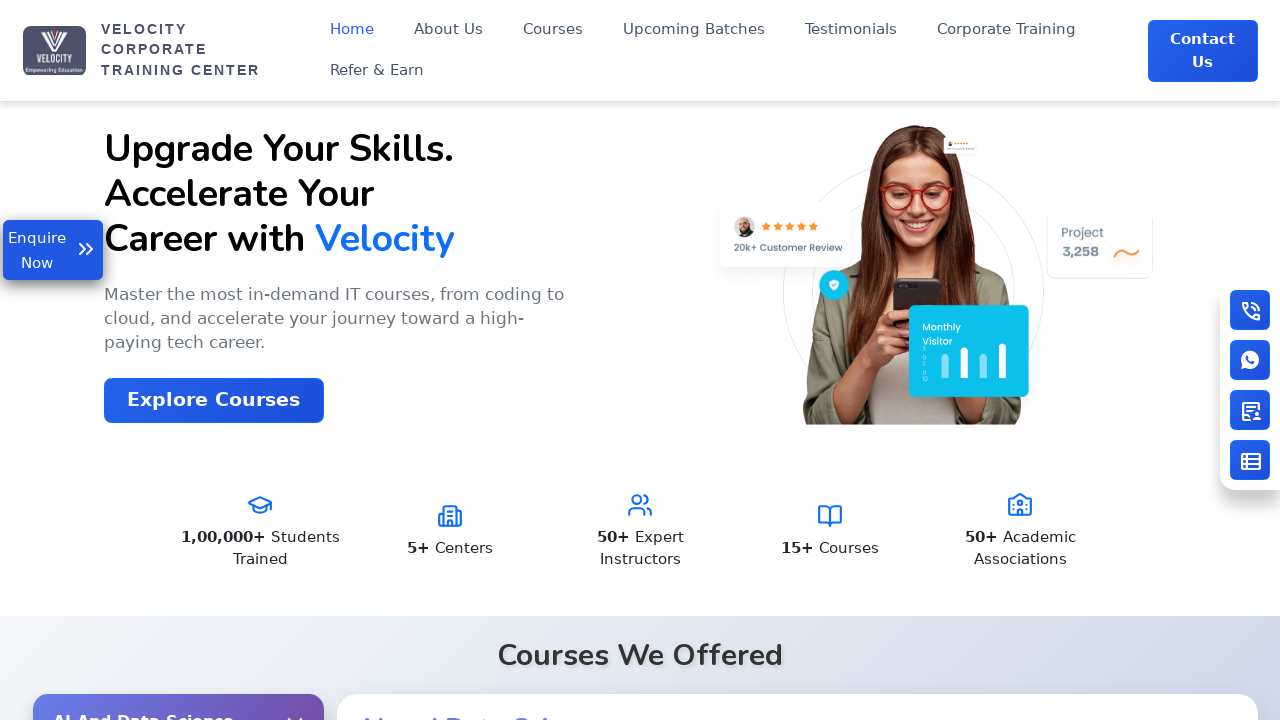

Navigated to https://vctcpune.com/
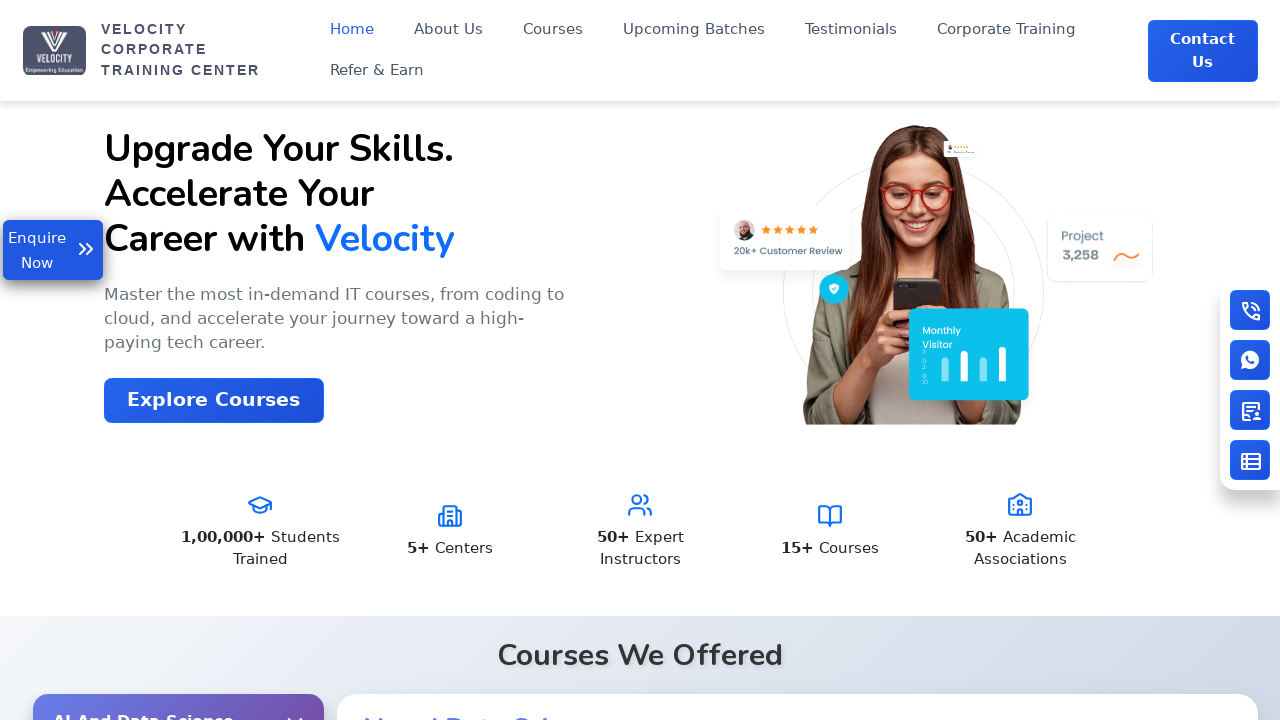

Set viewport size to 1920x1080 to maximize window
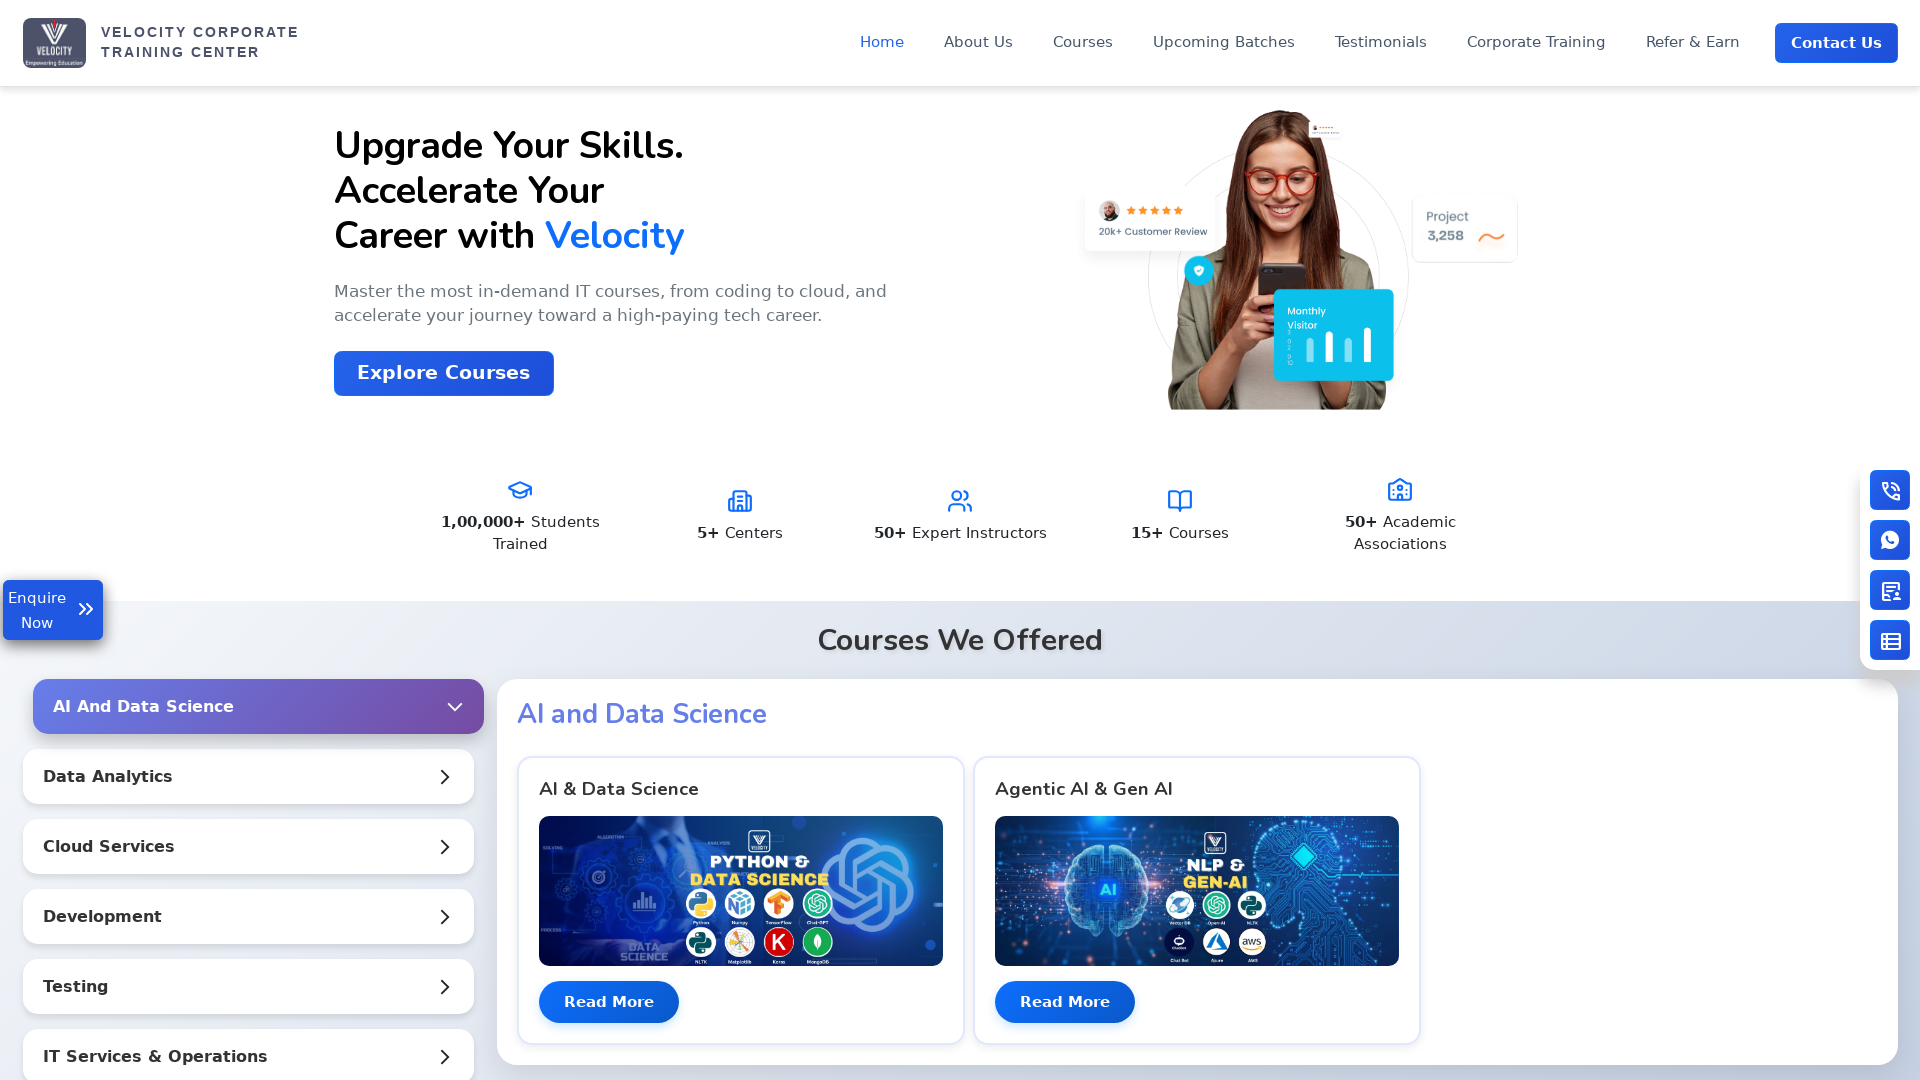

Page fully loaded
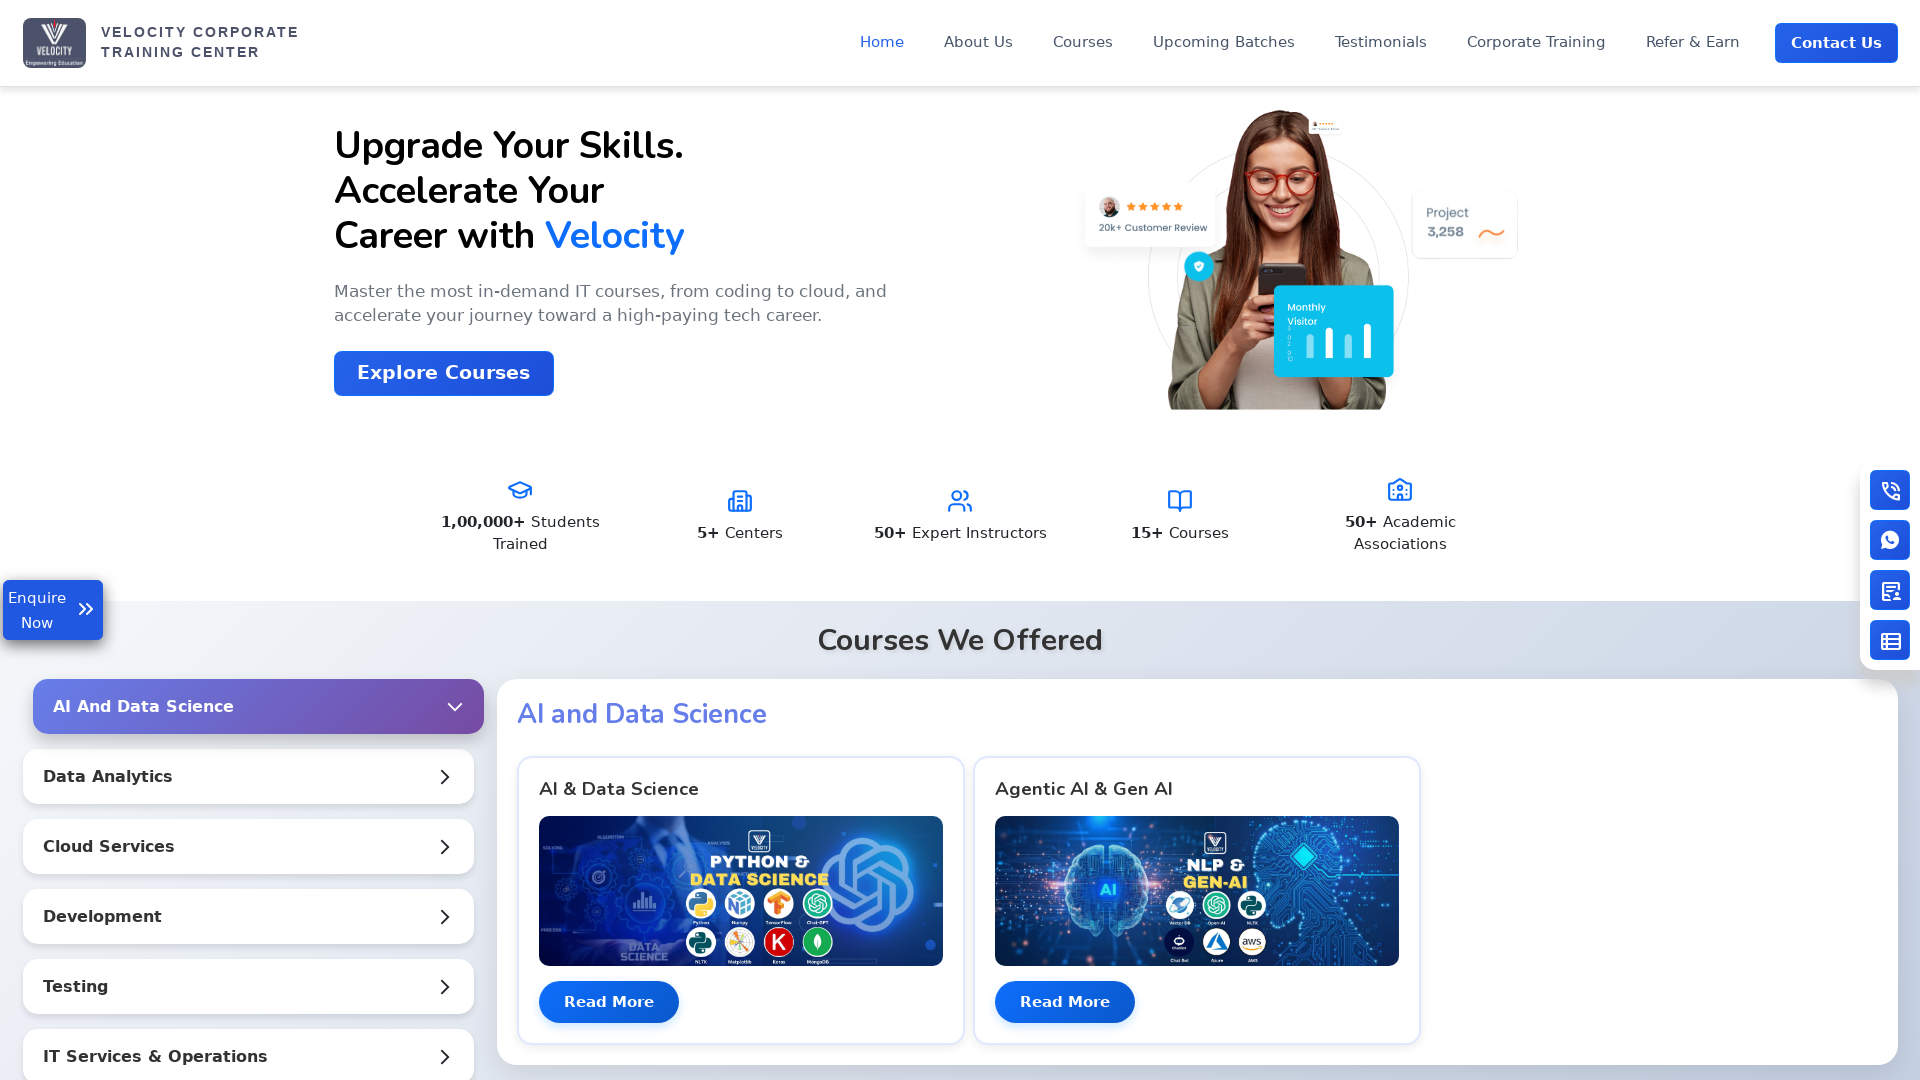

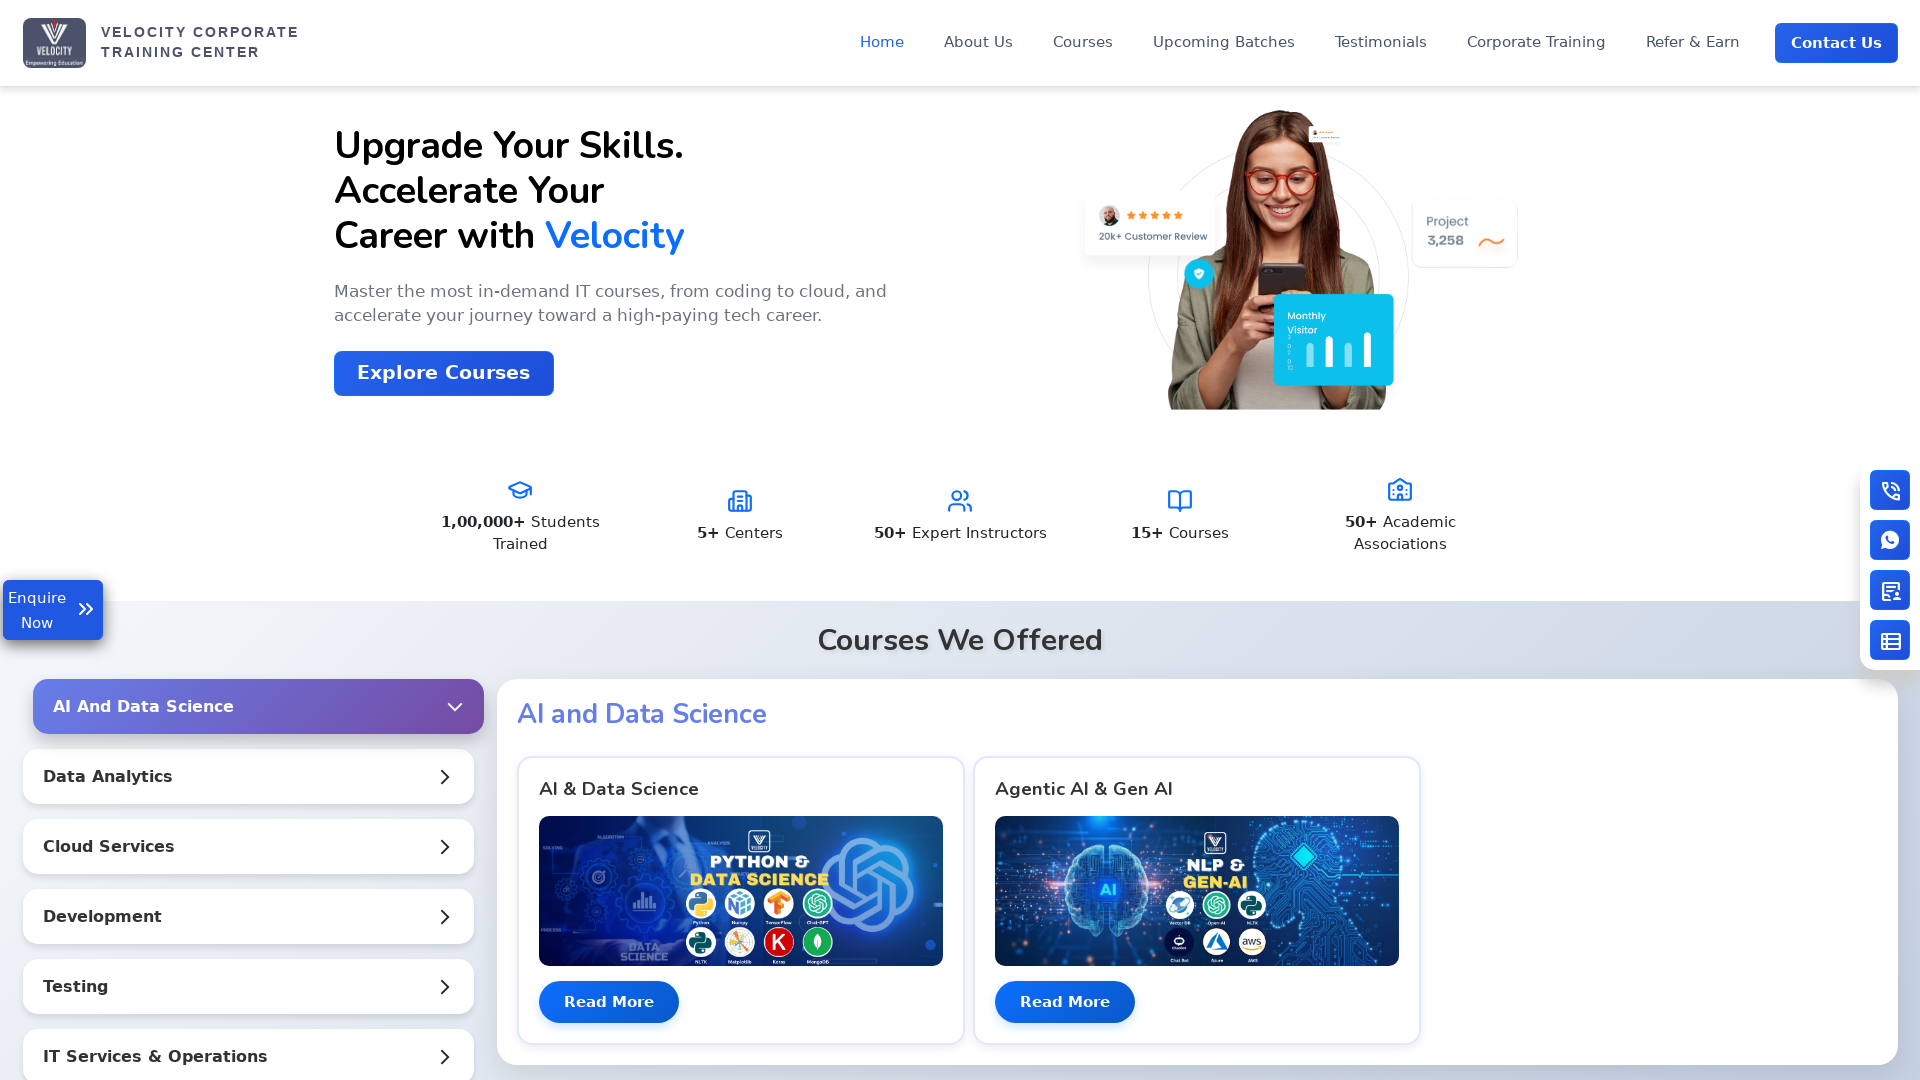